Tests that JavaScript alerts are handled automatically by Playwright without explicit dialog handler

Starting URL: https://the-internet.herokuapp.com/javascript_alerts

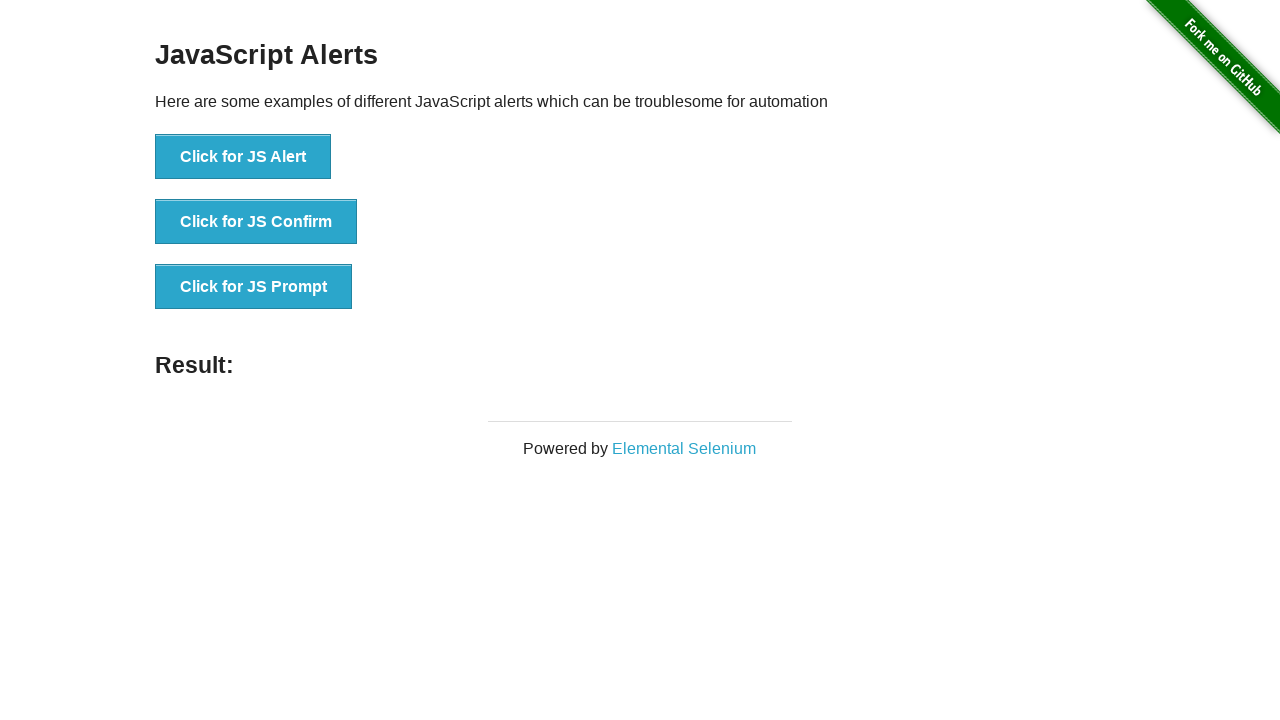

Clicked JS Alert button - alert auto-dismissed by Playwright at (243, 157) on [onclick="jsAlert()"]
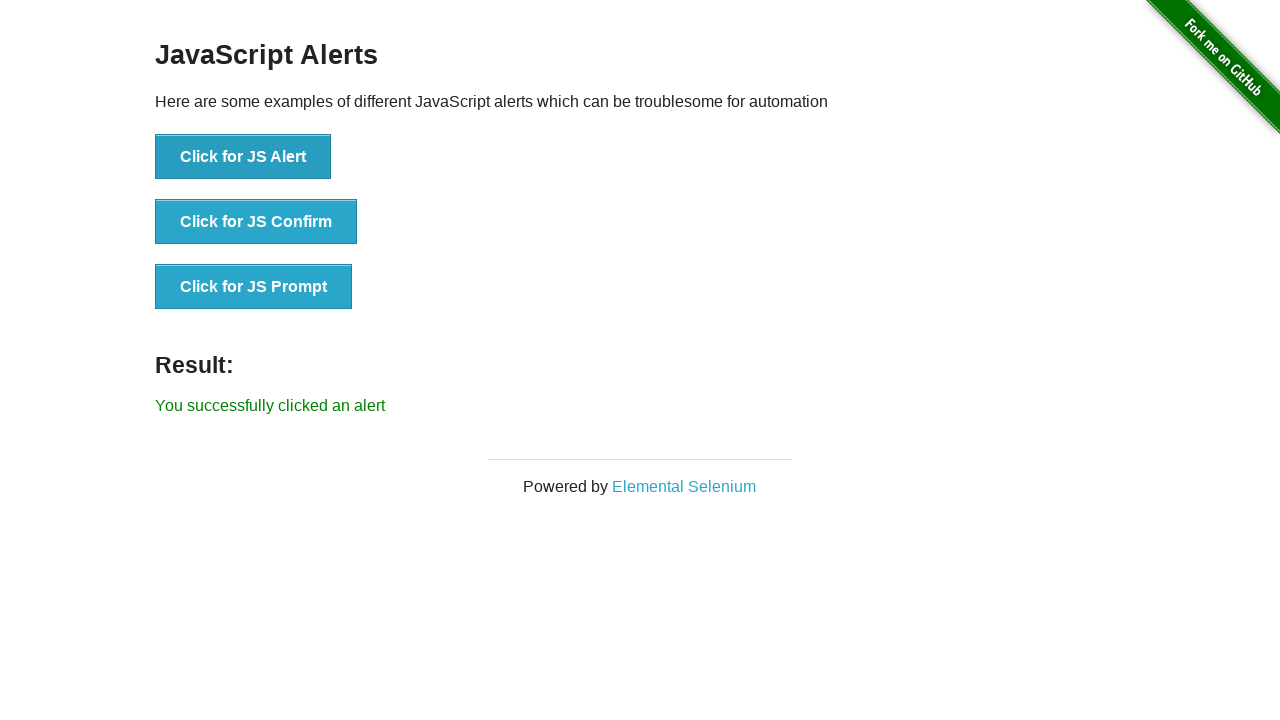

Waited 1 second for page to stabilize
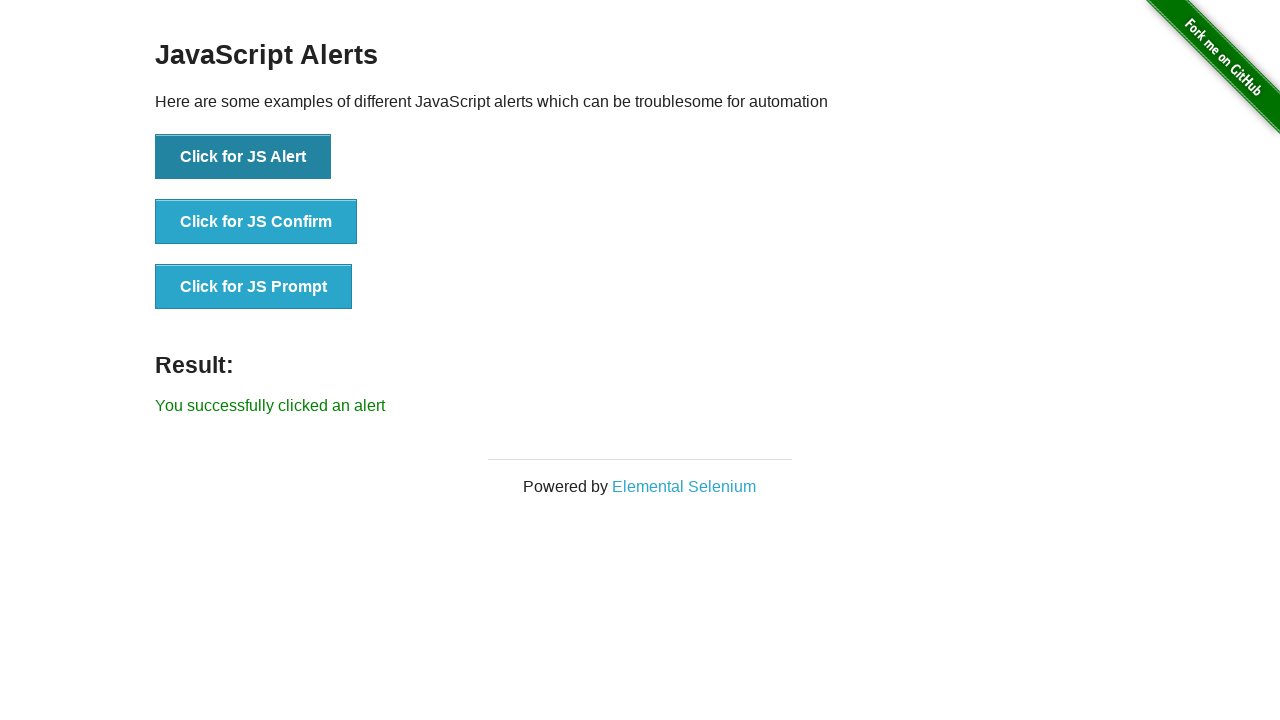

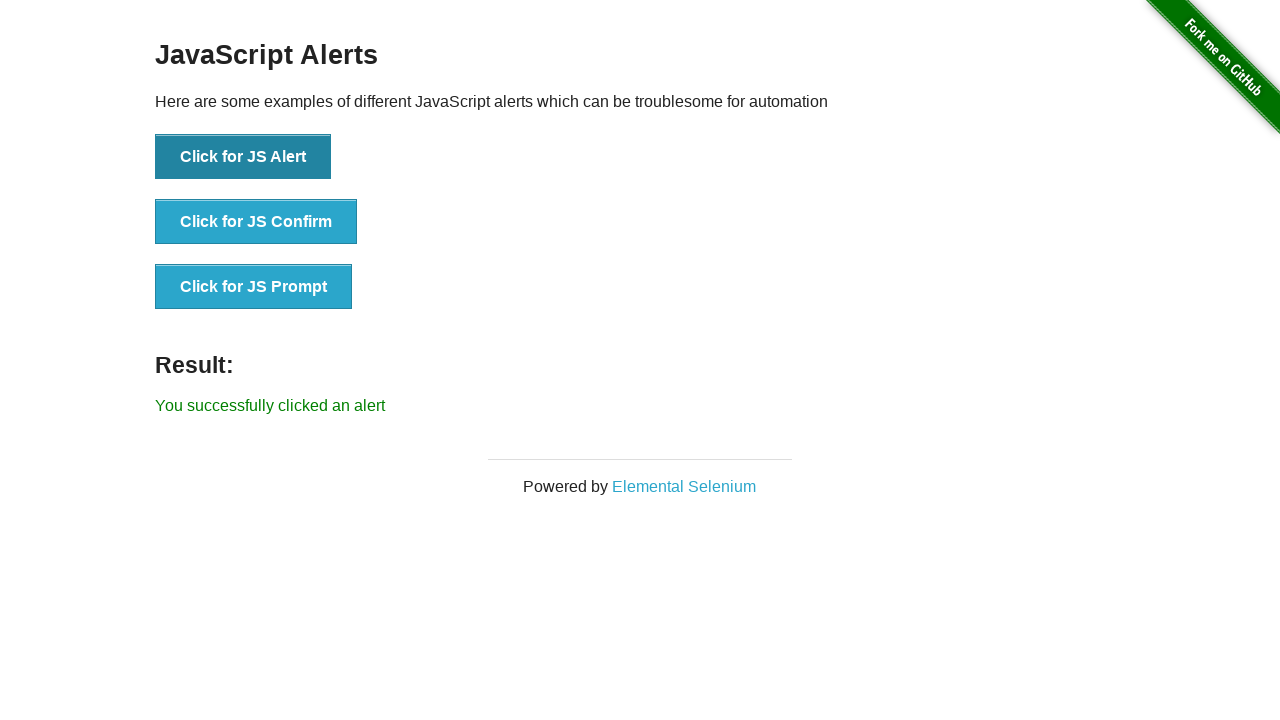